Enters tomorrow's date in dd.MM.yyyy format into a date field

Starting URL: https://obstaclecourse.tricentis.com/Obstacles/19875

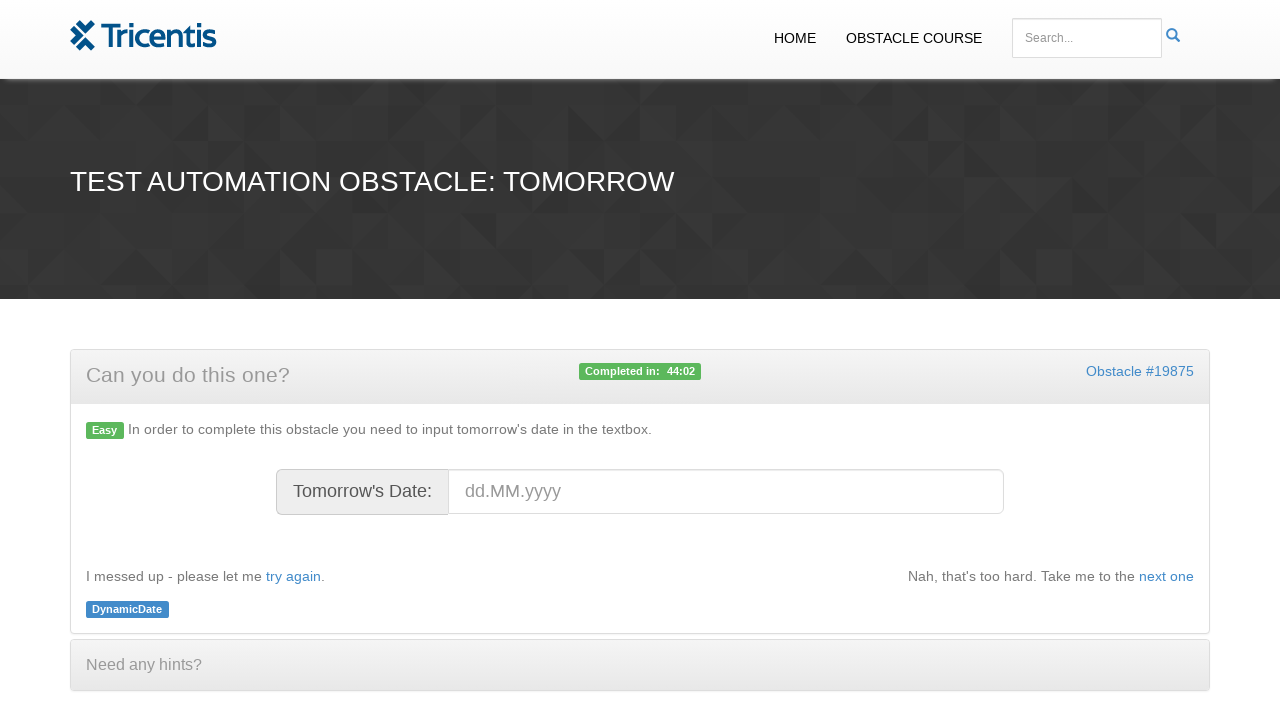

Calculated tomorrow's date as 03.03.2026 in dd.MM.yyyy format
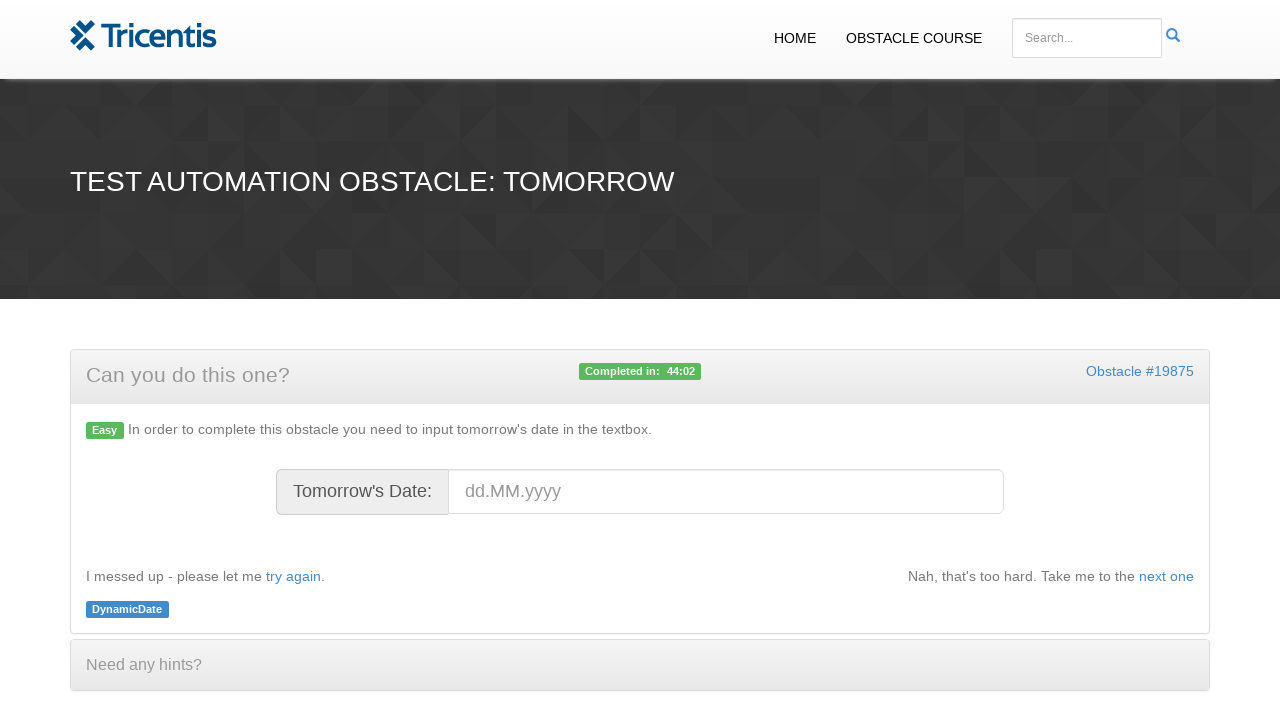

Entered tomorrow's date (03.03.2026) into the date field on #datefield
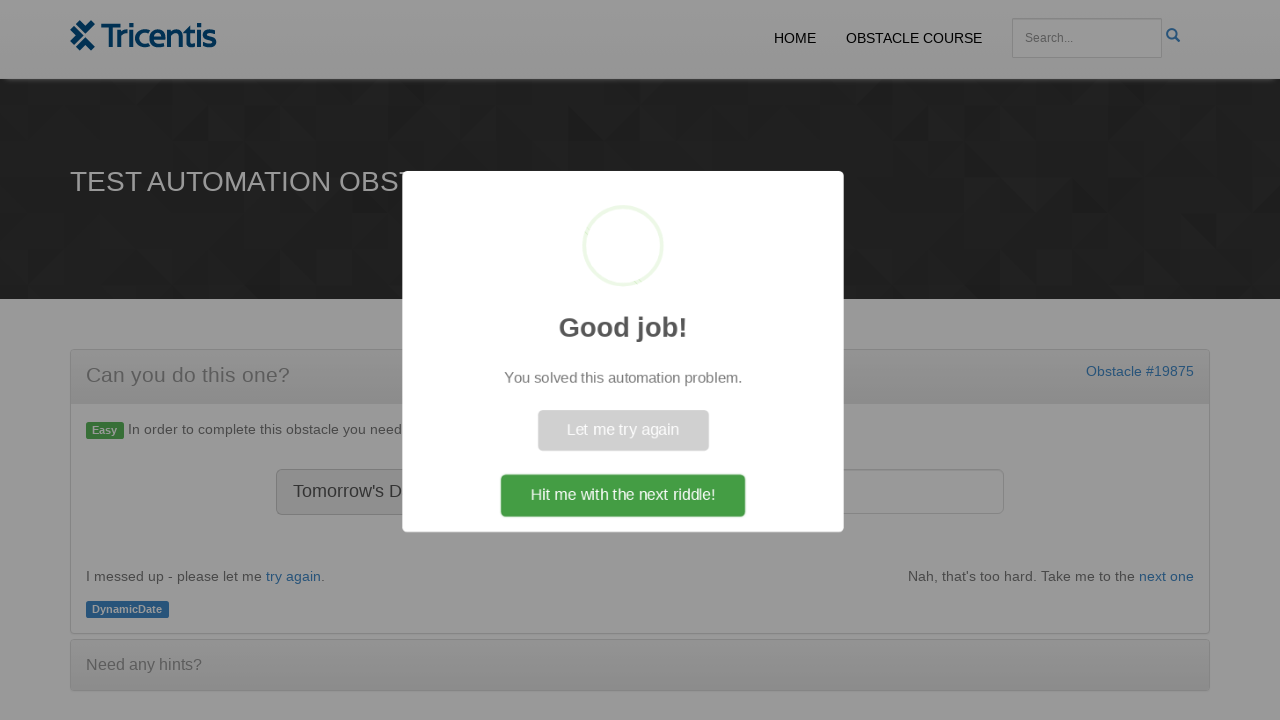

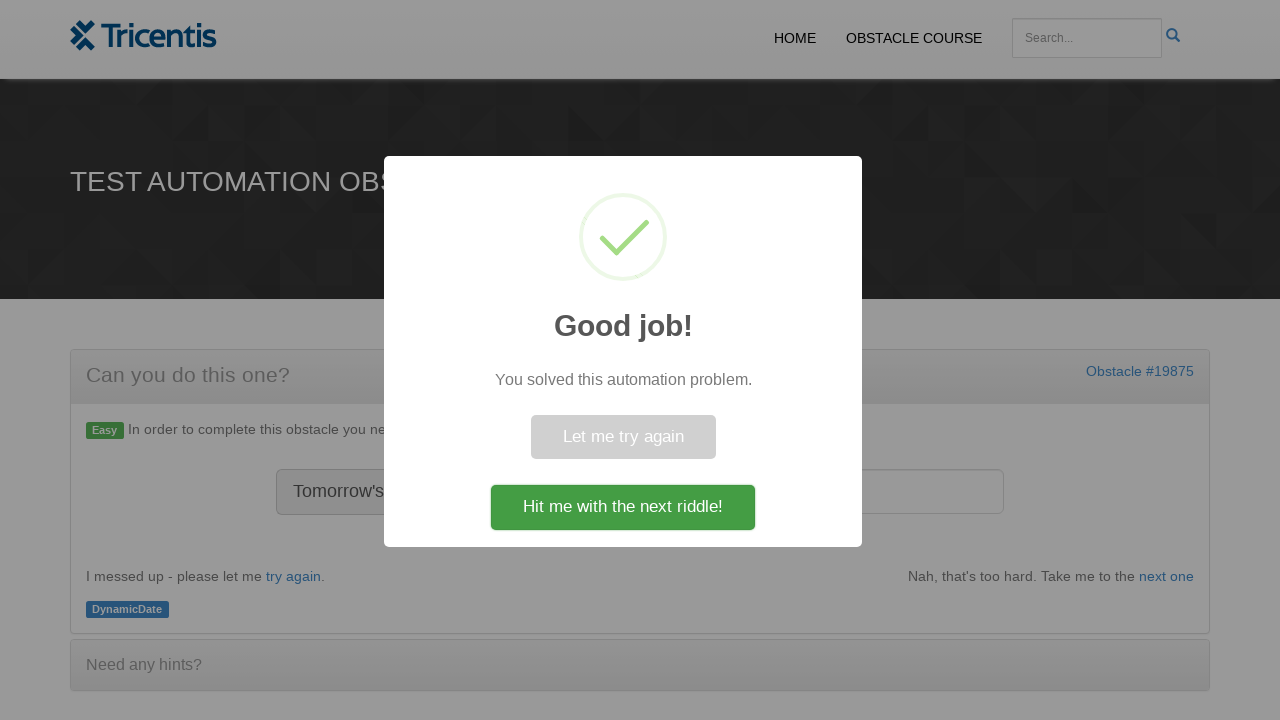